Navigates to the Heroku test internet application and clicks on the Geolocation link to access that feature page

Starting URL: https://the-internet.herokuapp.com/

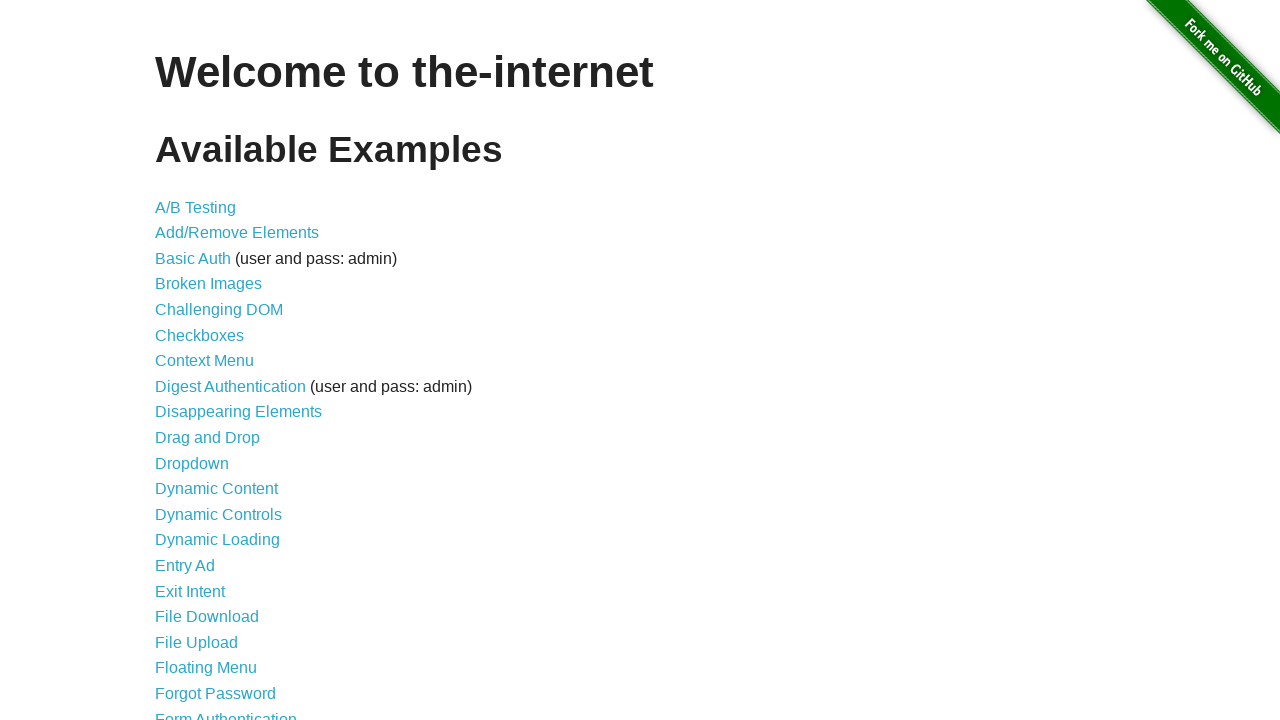

Navigated to the Heroku test internet application home page
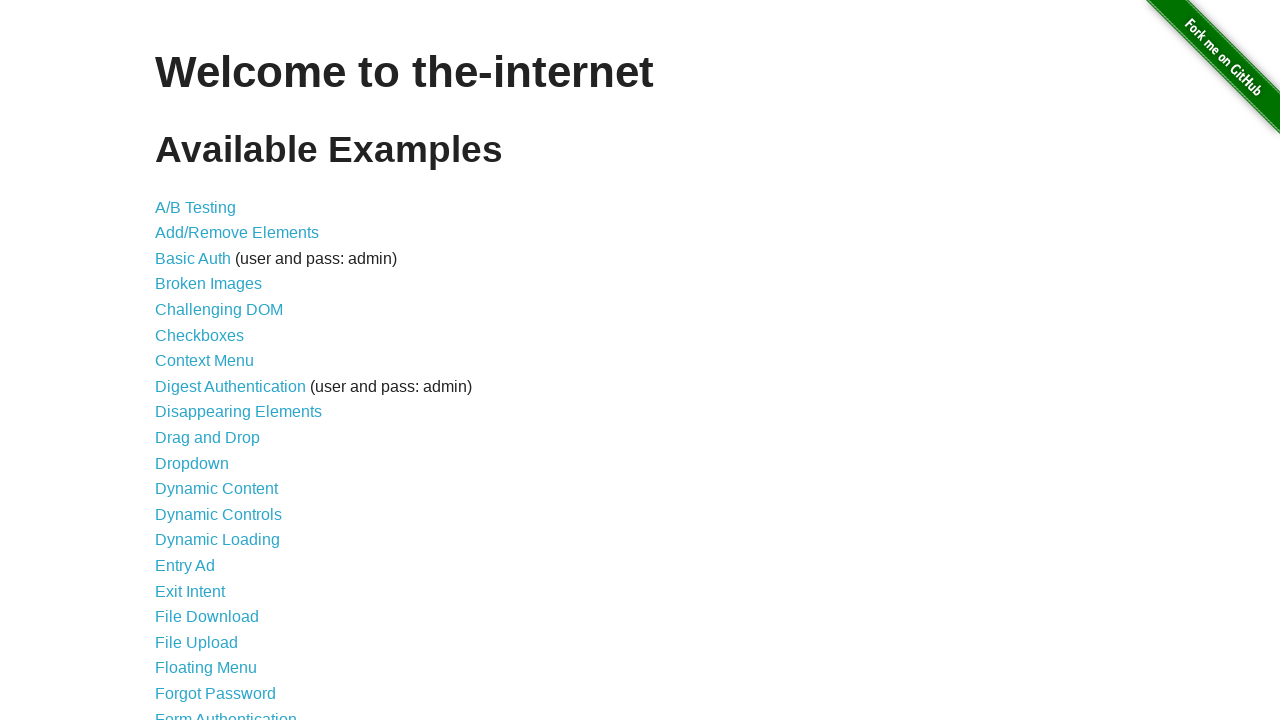

Clicked on the Geolocation link at (198, 360) on a:has-text('Geo')
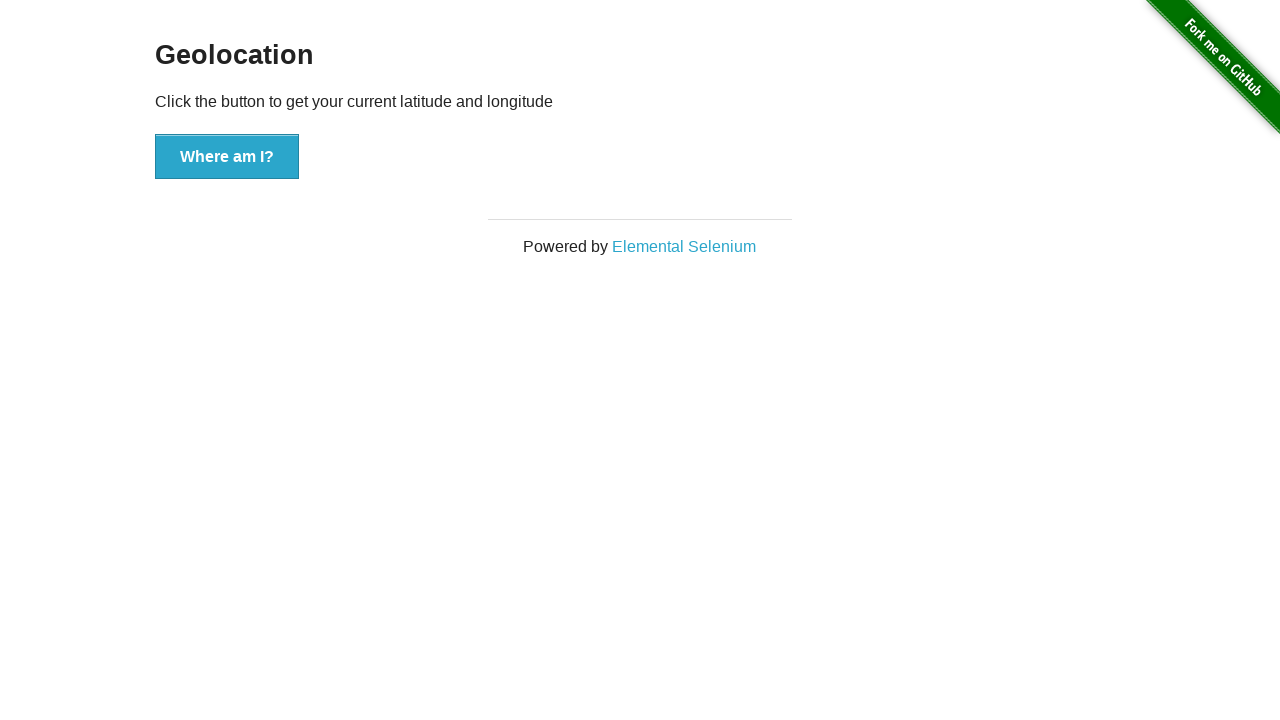

Geolocation page loaded successfully
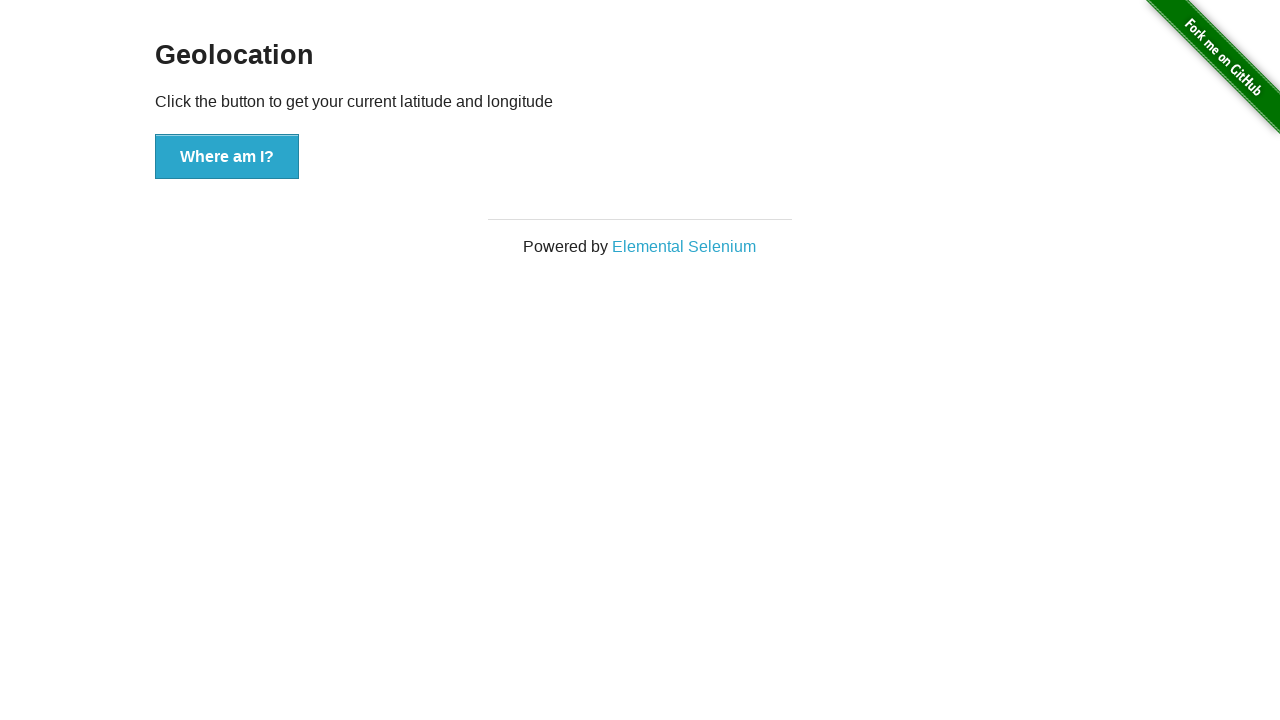

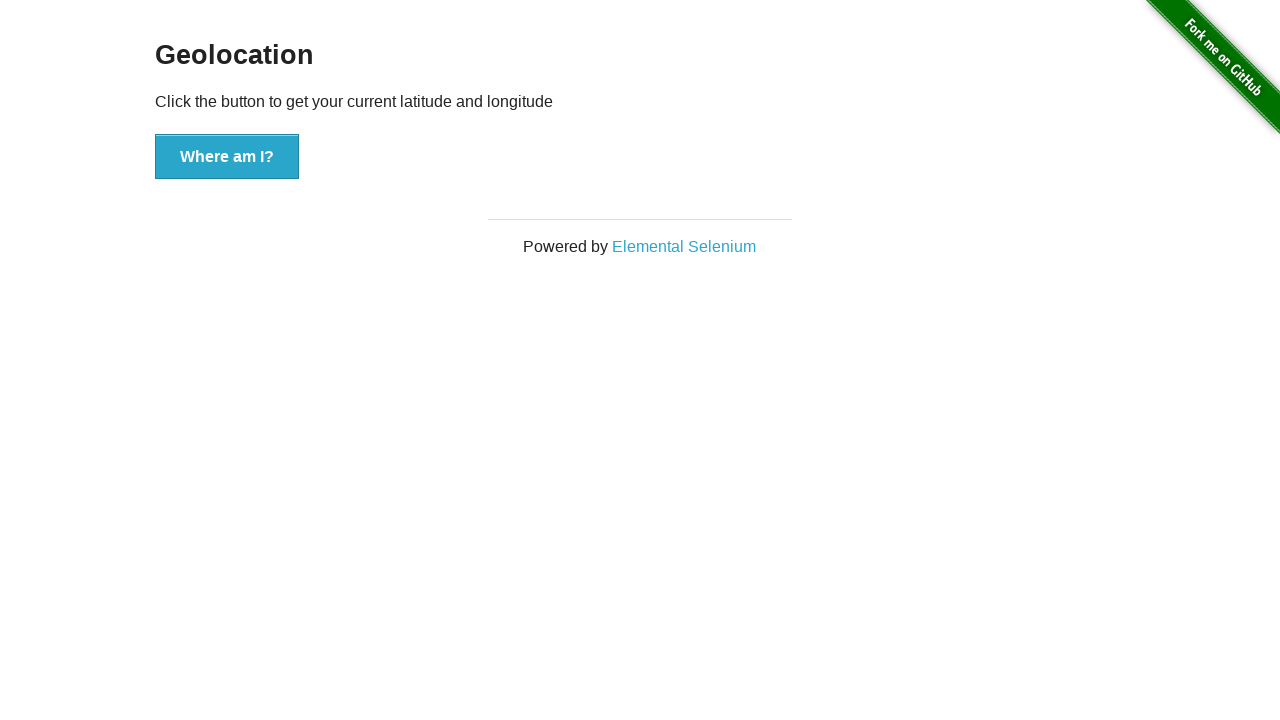